Navigates to a QA practice page and verifies the page loads successfully

Starting URL: http://qaclickacademy.com/practice.php

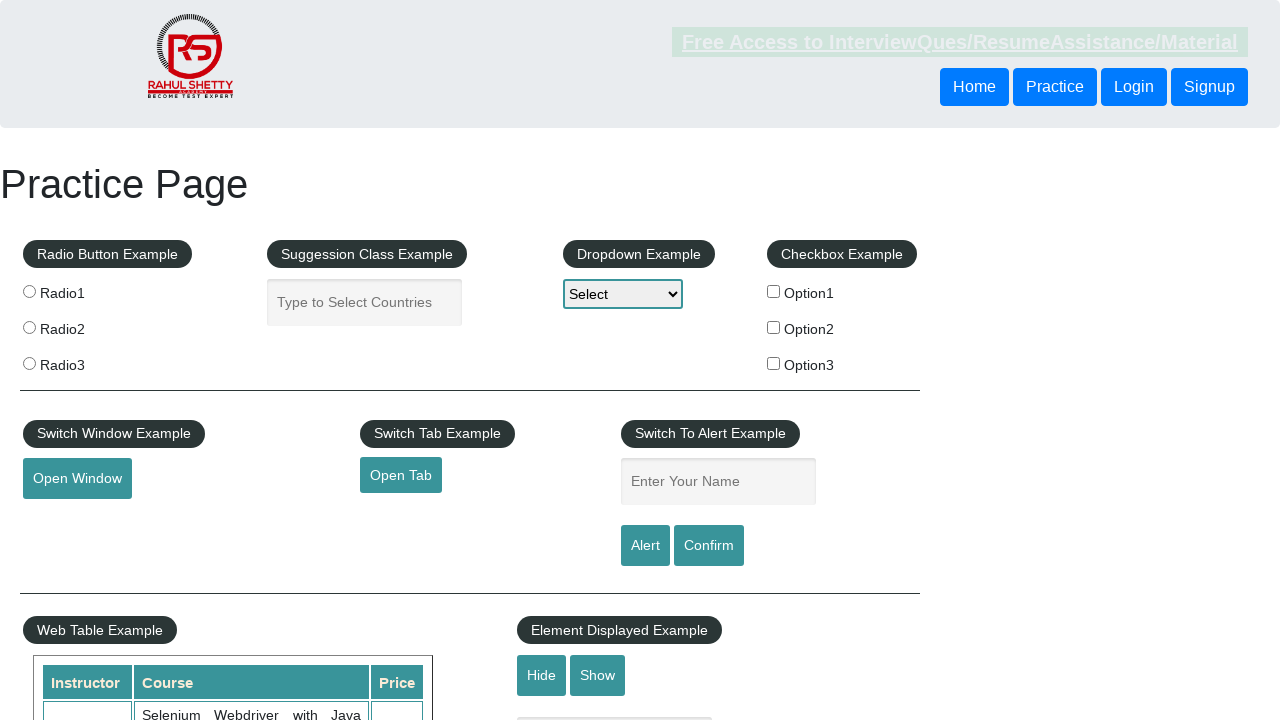

Waited for page DOM content to load
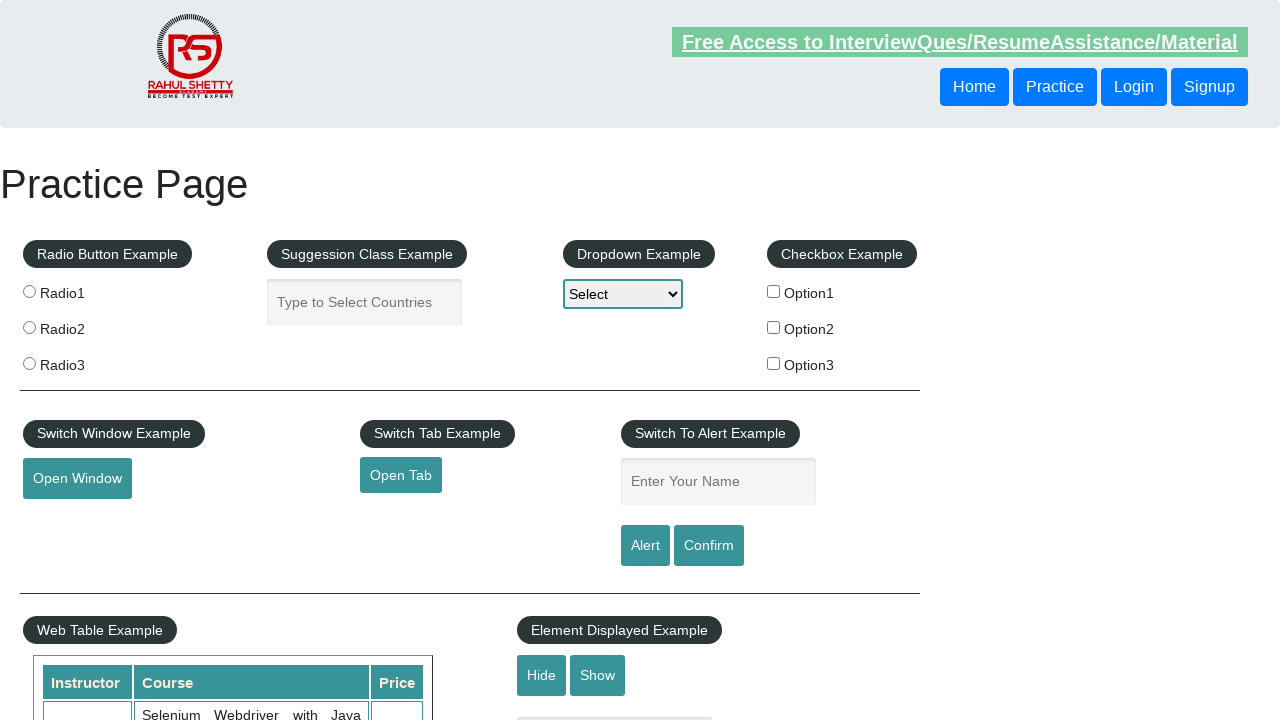

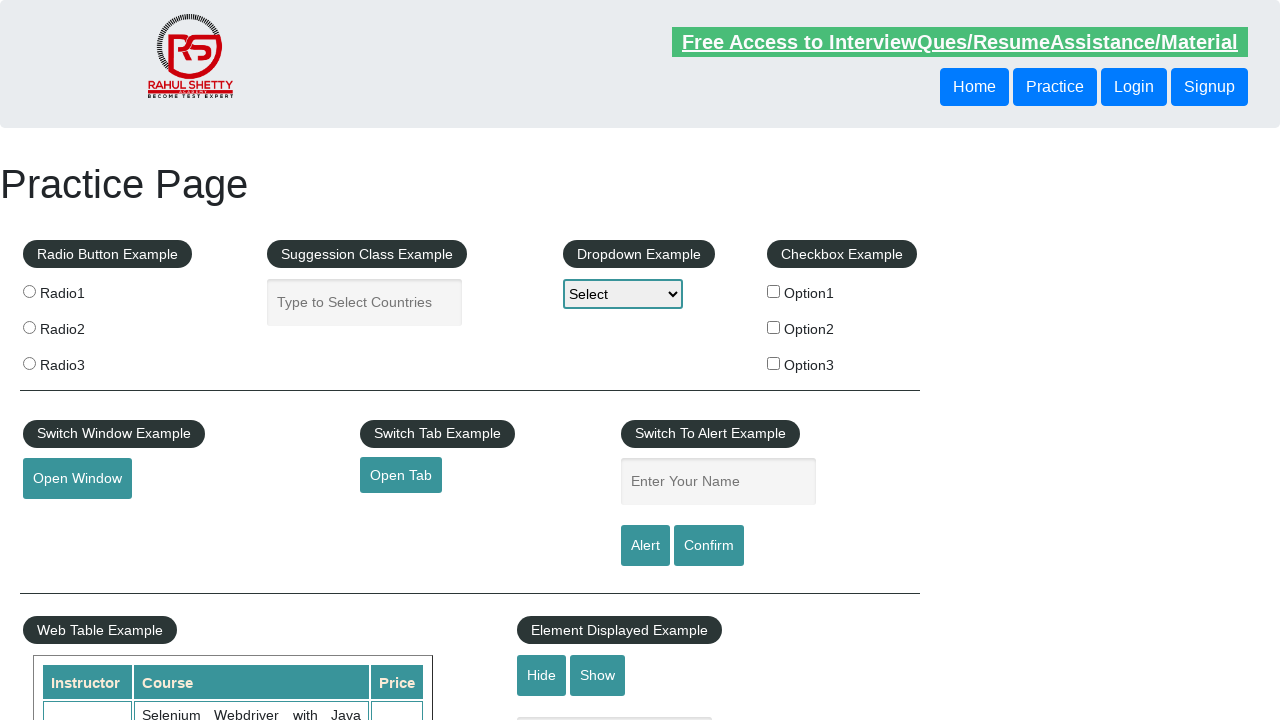